Opens multiple links from a footer section in new tabs by sending Ctrl+Enter keys to each link, then iterates through all opened tabs

Starting URL: https://rahulshettyacademy.com/AutomationPractice/

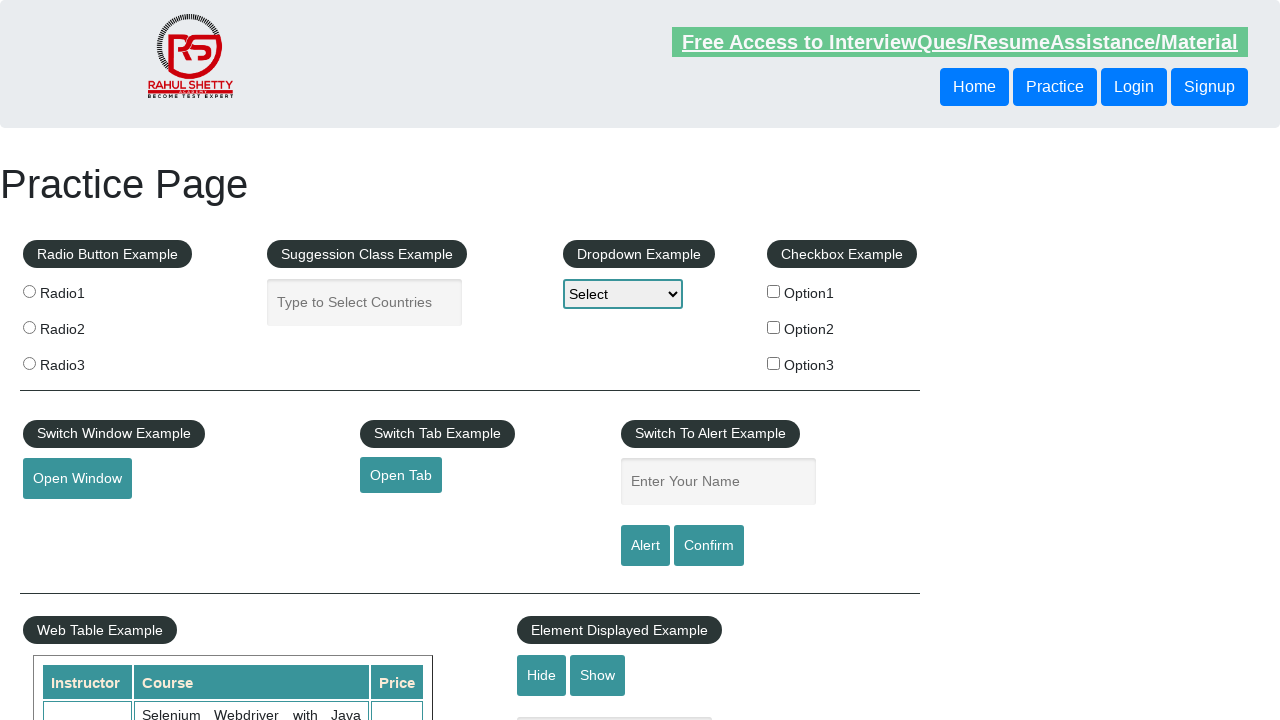

Located footer section first column
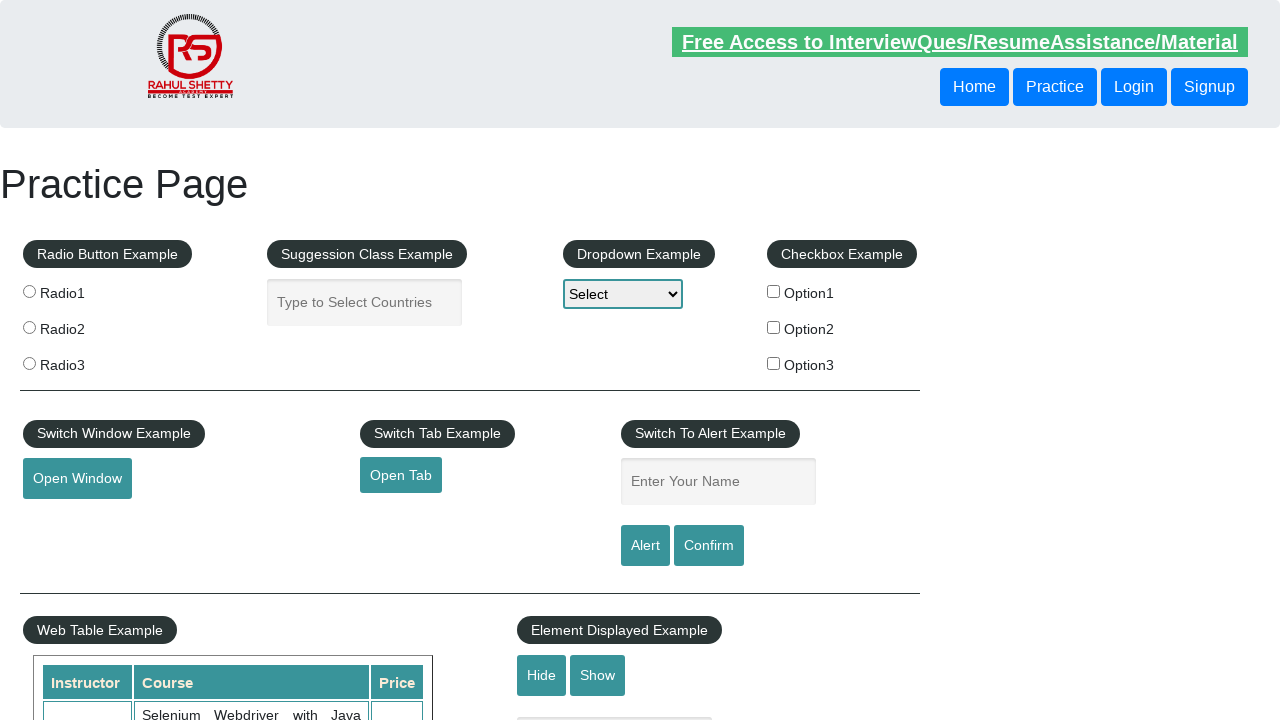

Located all links in footer column
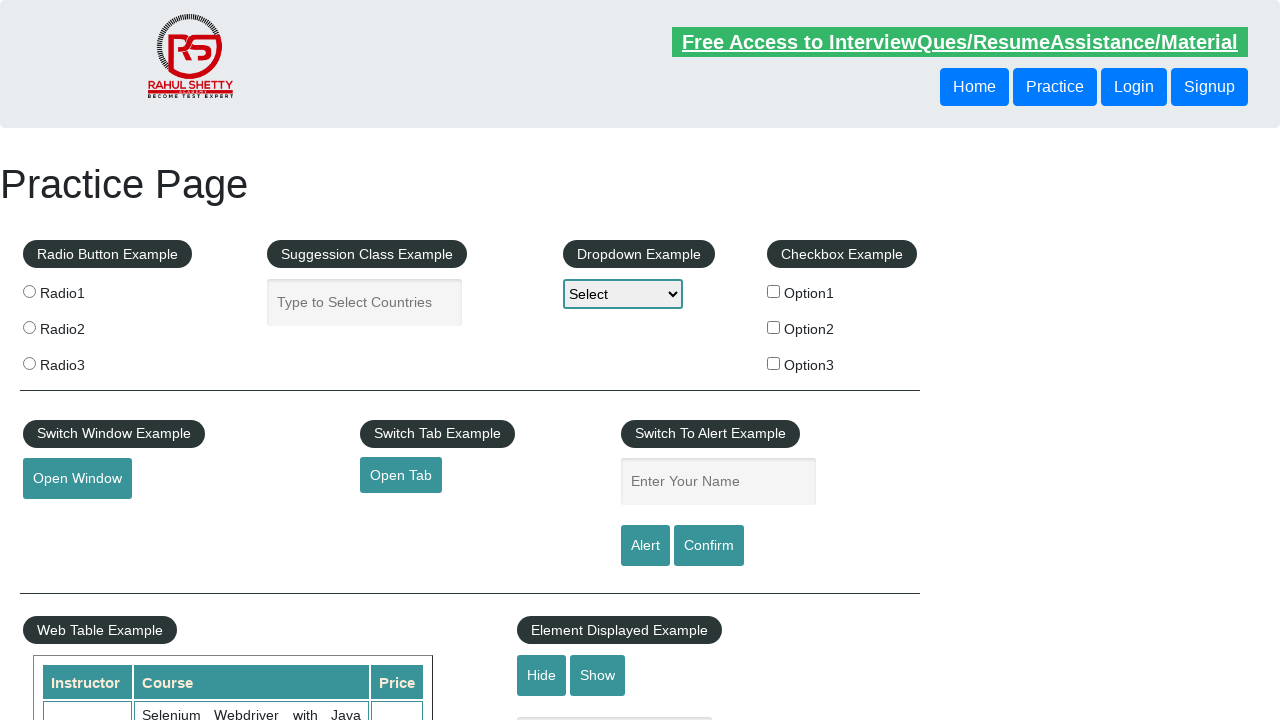

Found 5 links in footer column
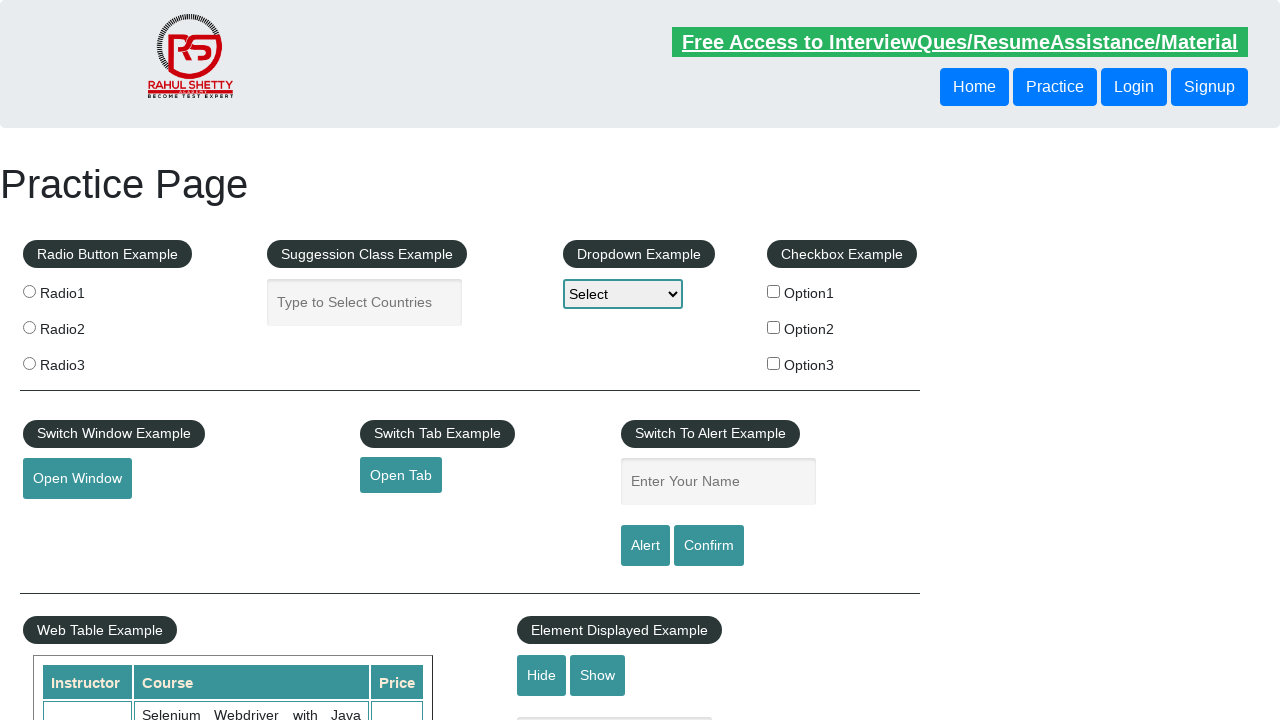

Opened footer link 1 in new tab using Ctrl+Click at (68, 520) on xpath=//tbody/tr/td[1]/ul >> a >> nth=1
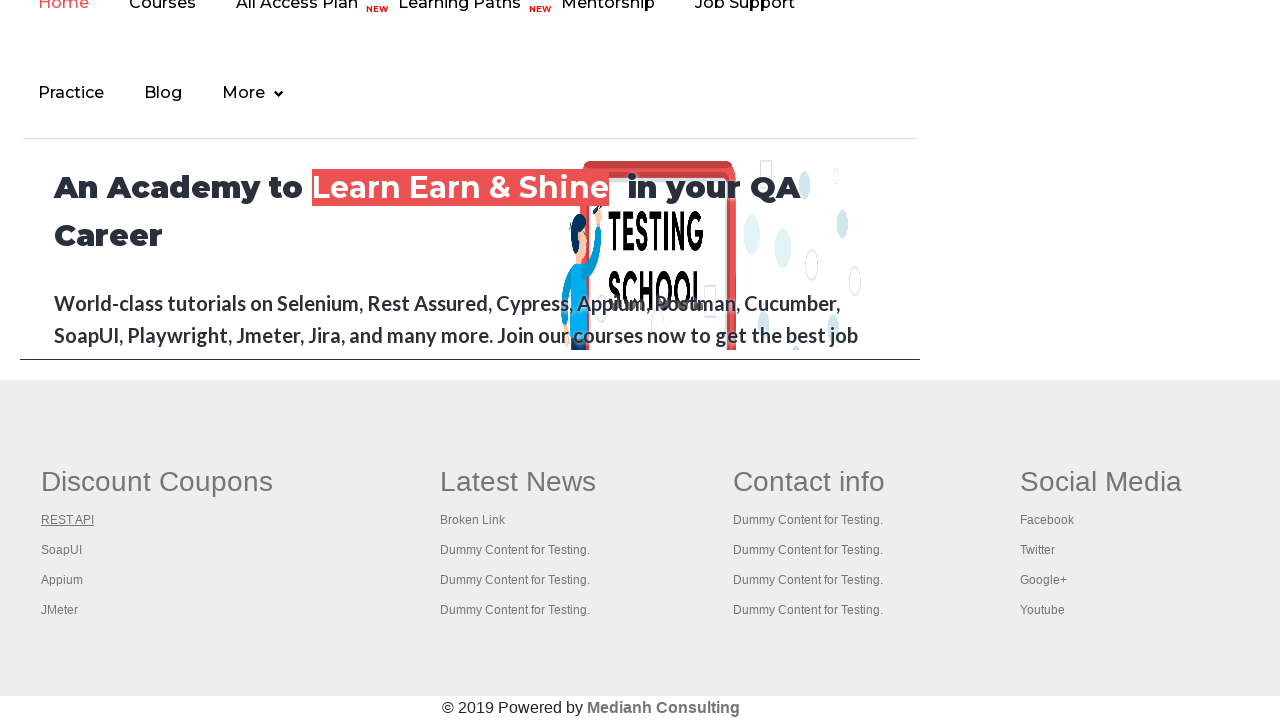

Opened footer link 2 in new tab using Ctrl+Click at (62, 550) on xpath=//tbody/tr/td[1]/ul >> a >> nth=2
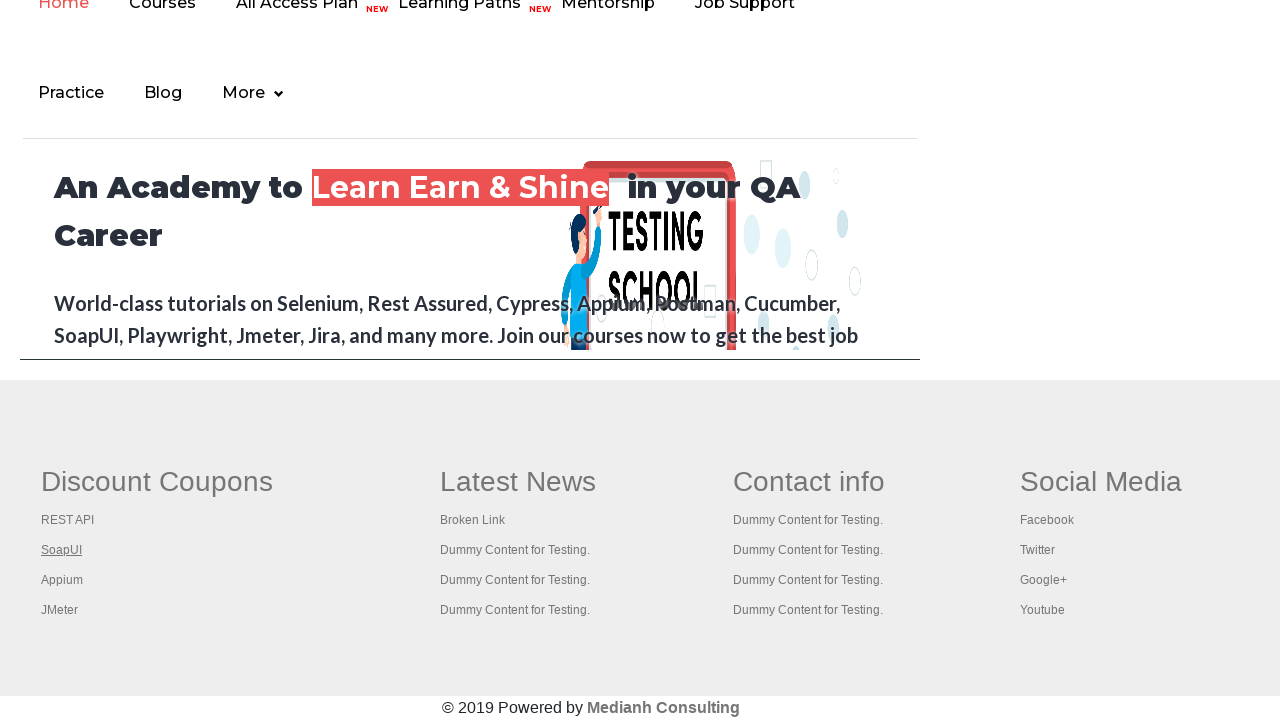

Opened footer link 3 in new tab using Ctrl+Click at (62, 580) on xpath=//tbody/tr/td[1]/ul >> a >> nth=3
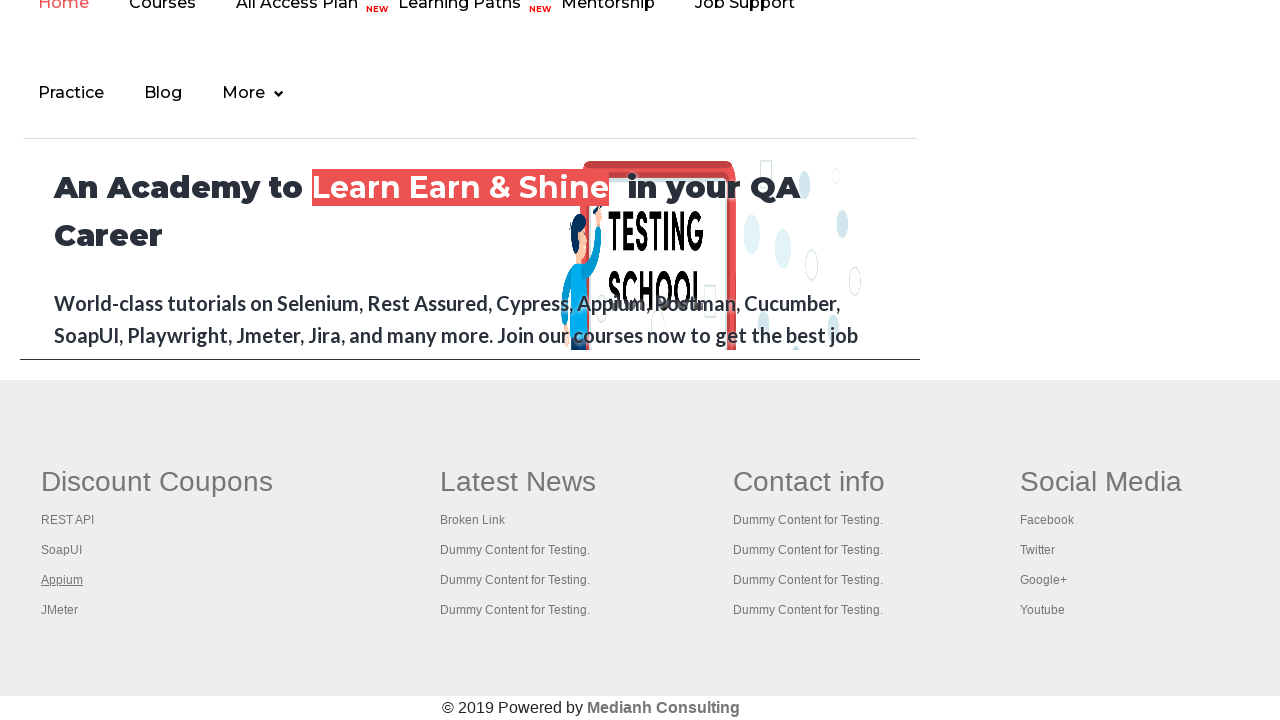

Opened footer link 4 in new tab using Ctrl+Click at (60, 610) on xpath=//tbody/tr/td[1]/ul >> a >> nth=4
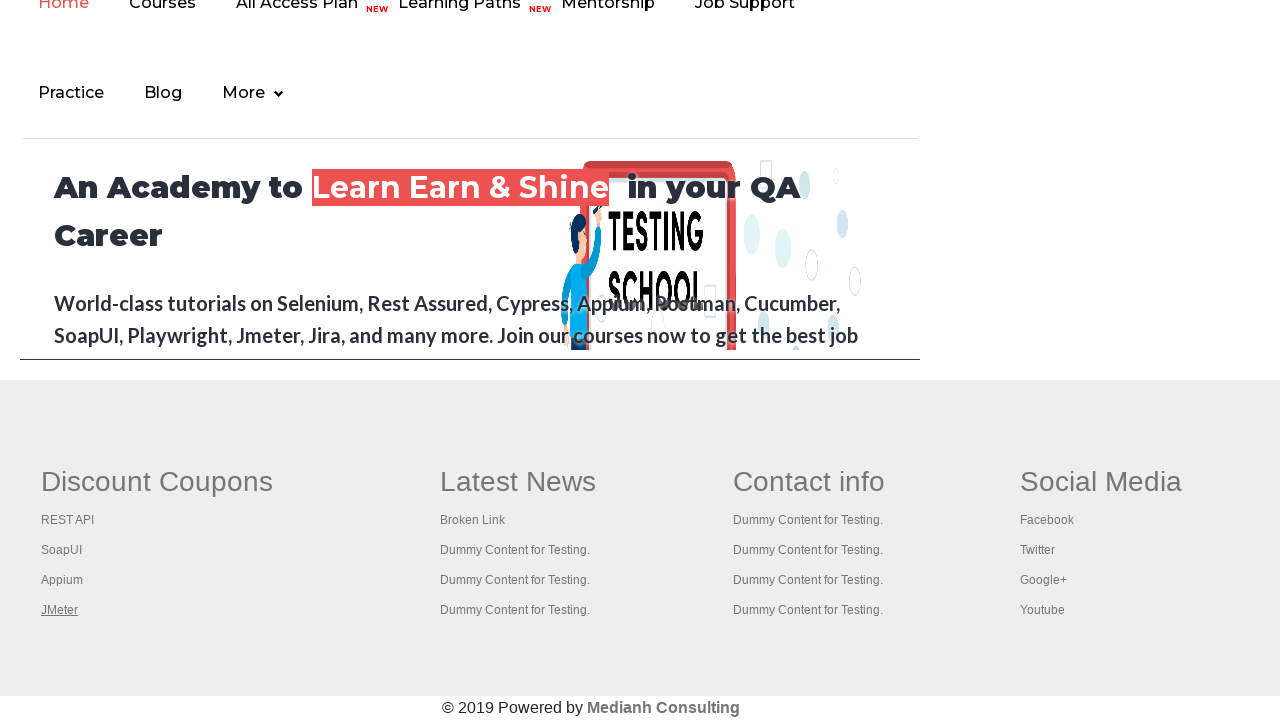

Retrieved all 5 open tabs from context
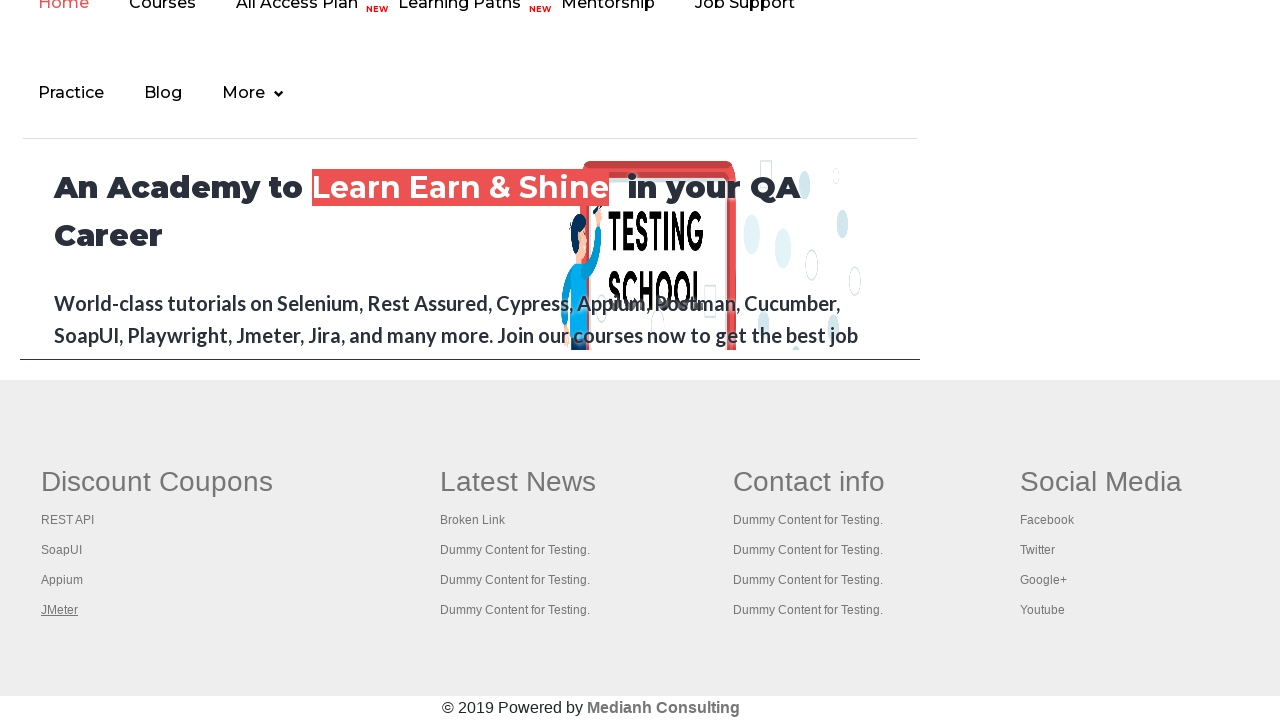

Brought tab to front
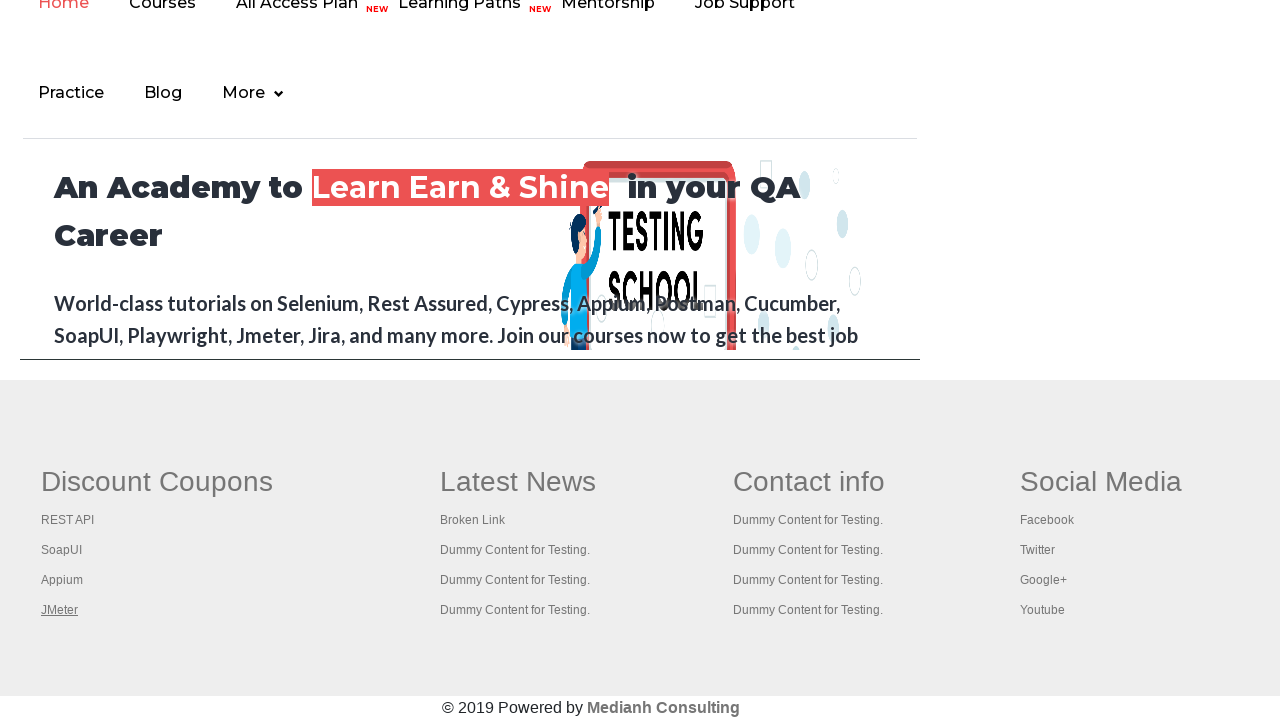

Waited for tab page to load completely
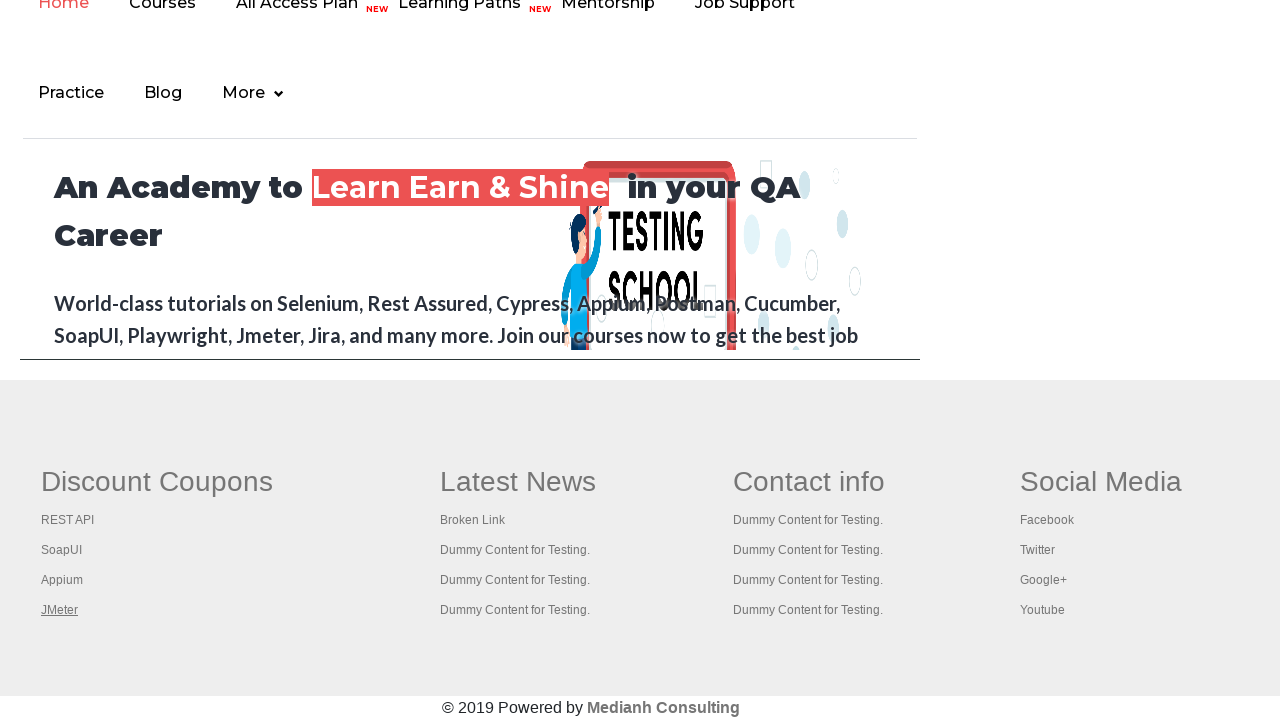

Brought tab to front
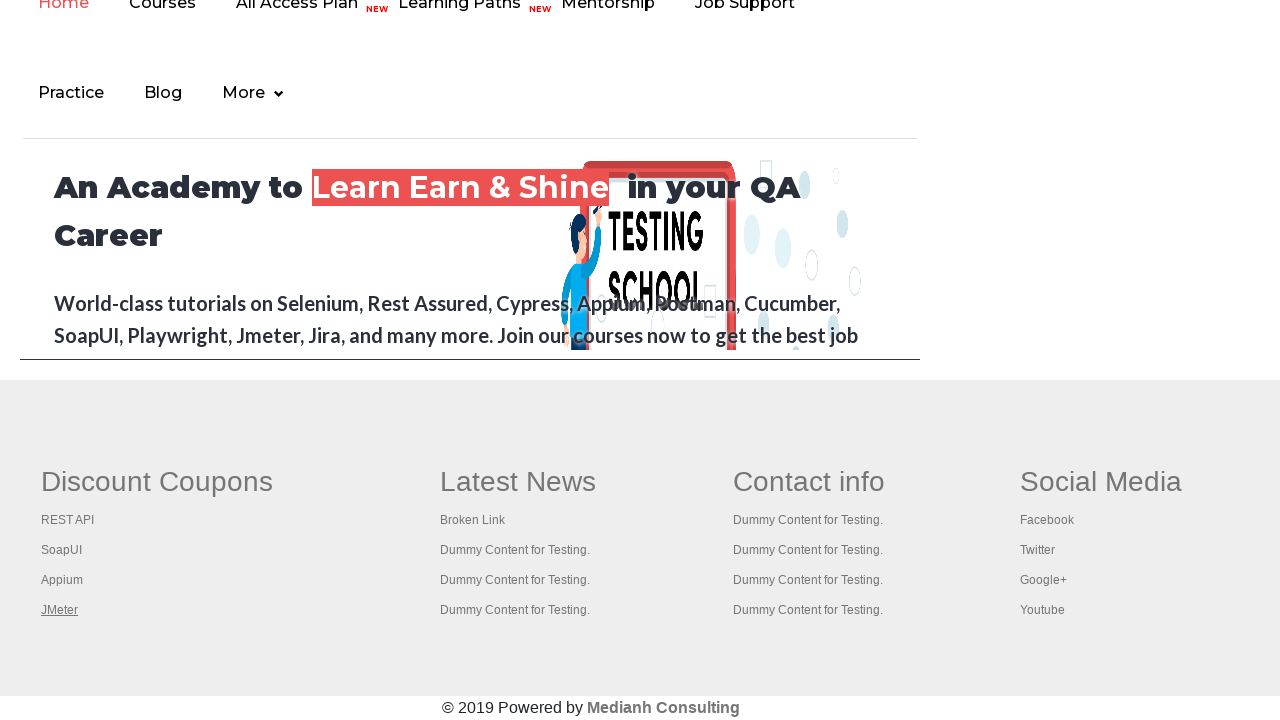

Waited for tab page to load completely
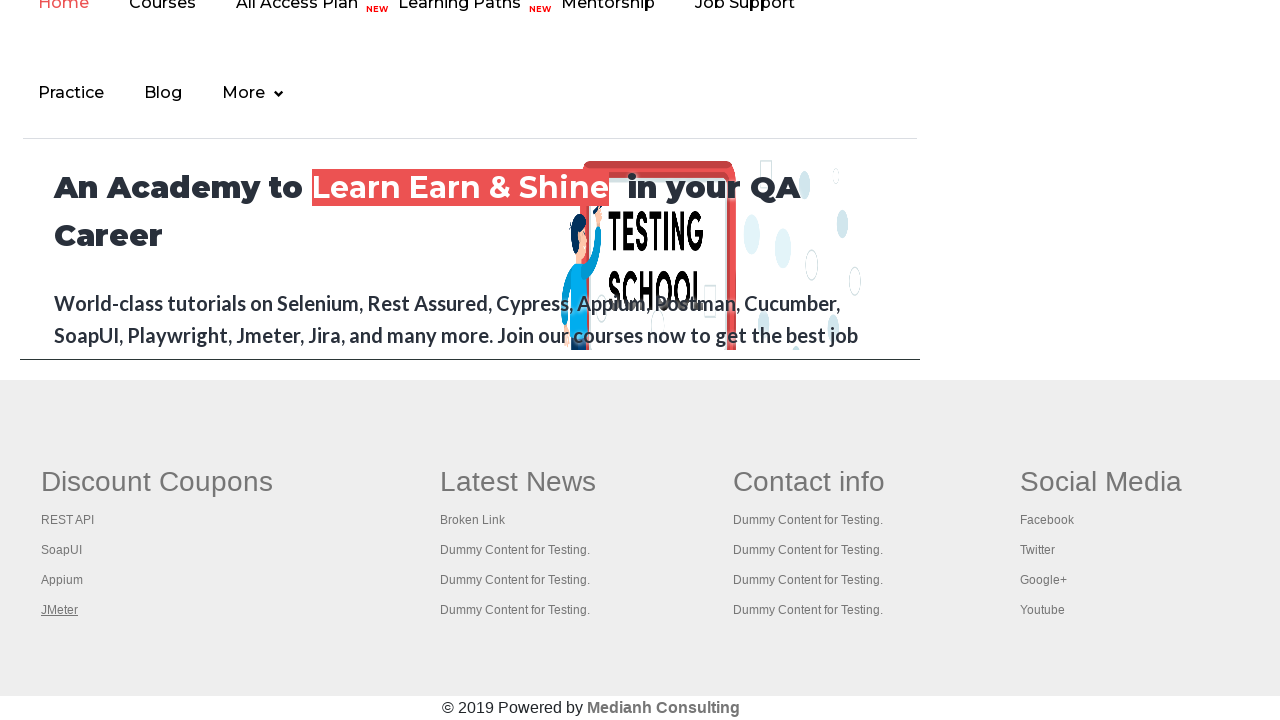

Brought tab to front
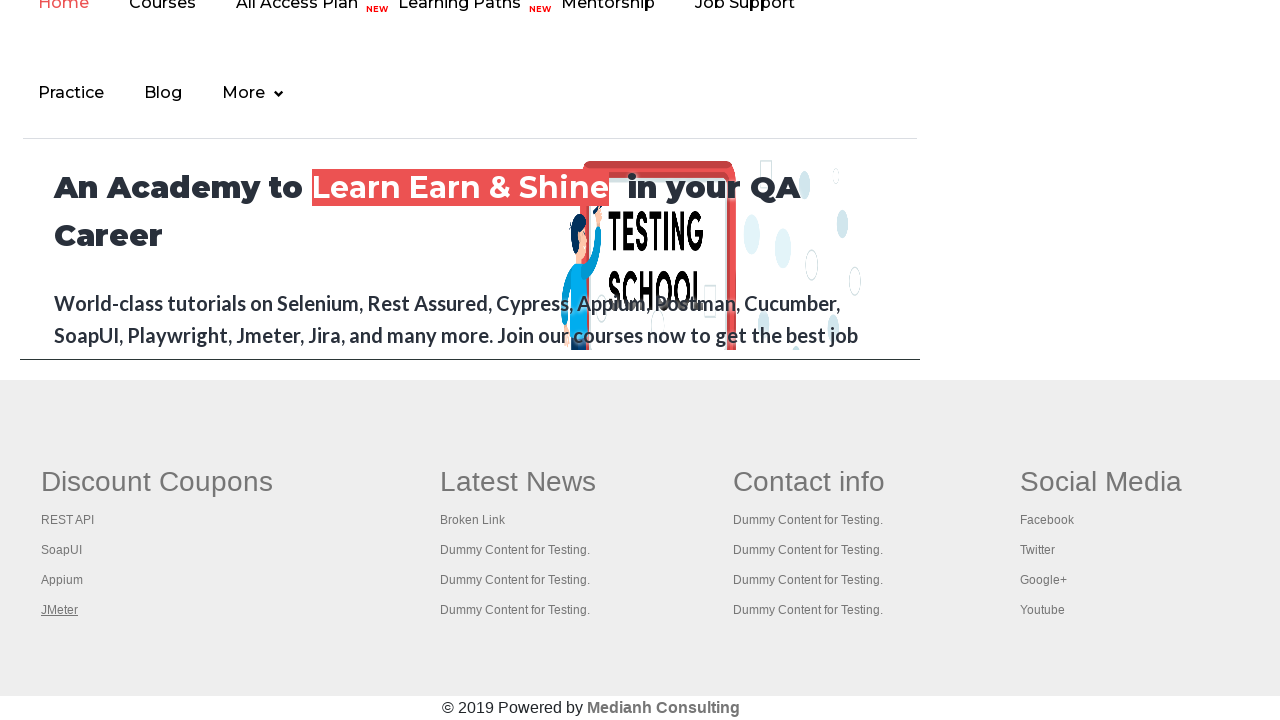

Waited for tab page to load completely
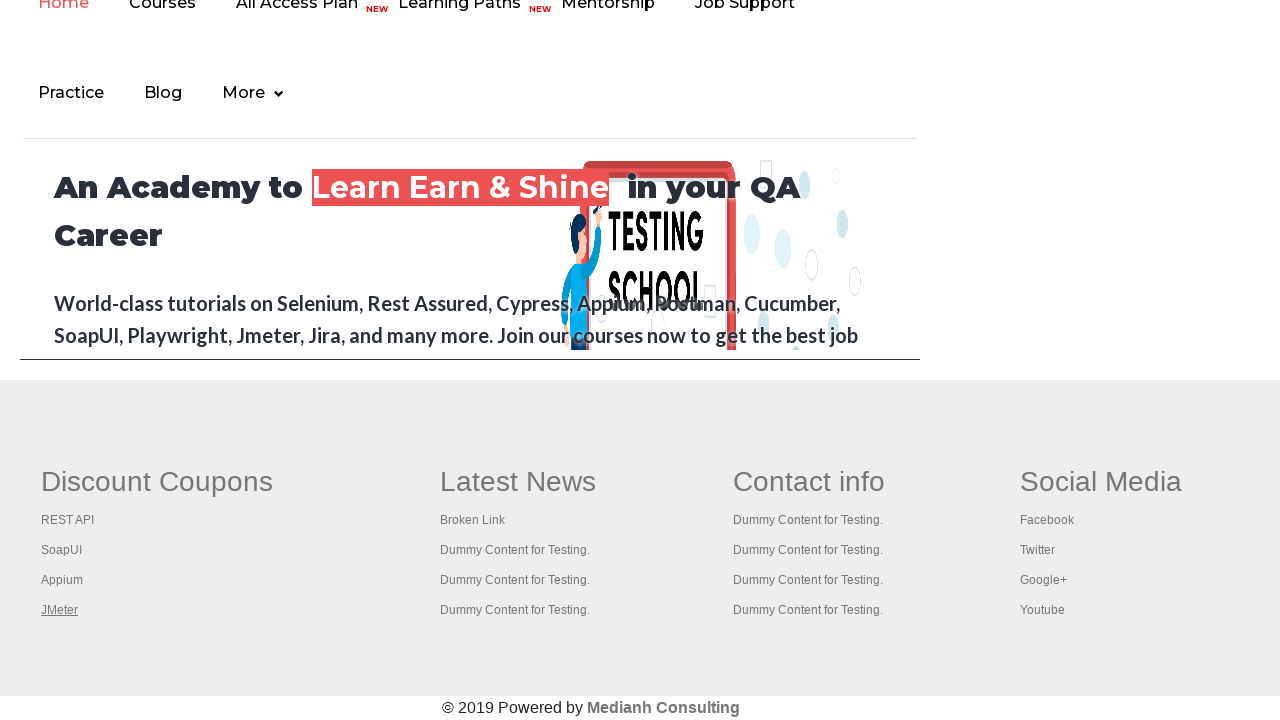

Brought tab to front
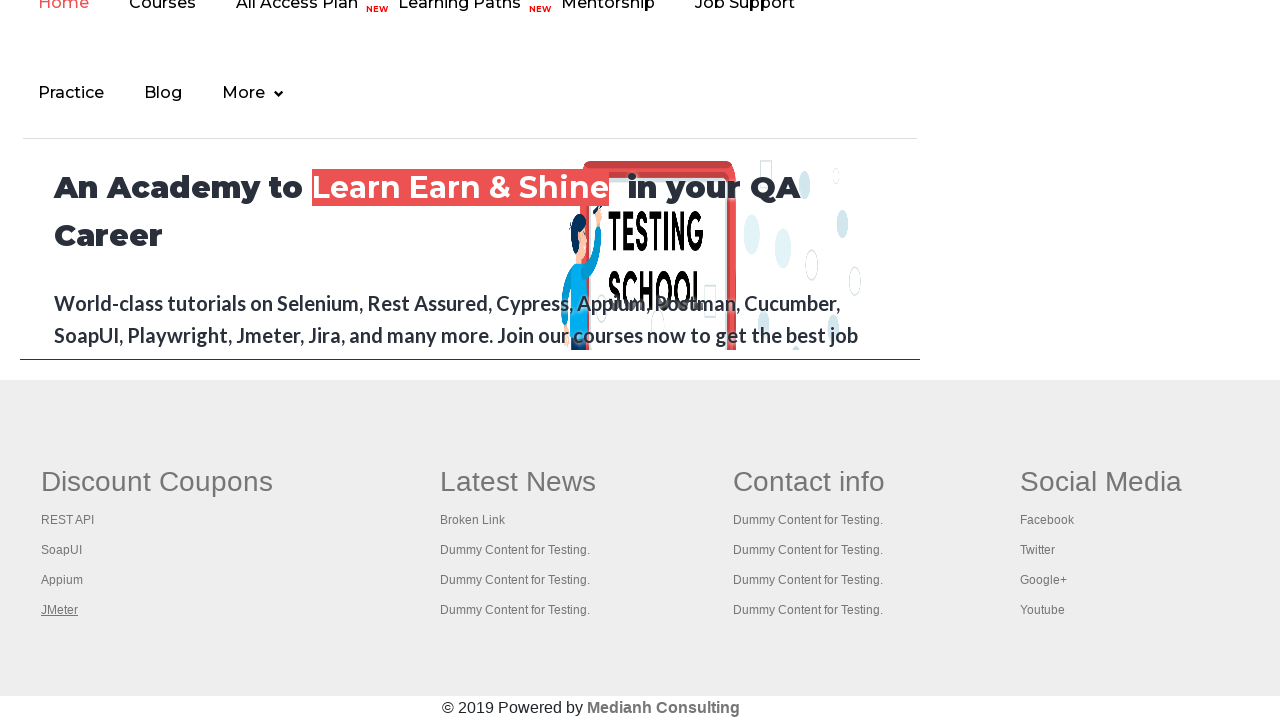

Waited for tab page to load completely
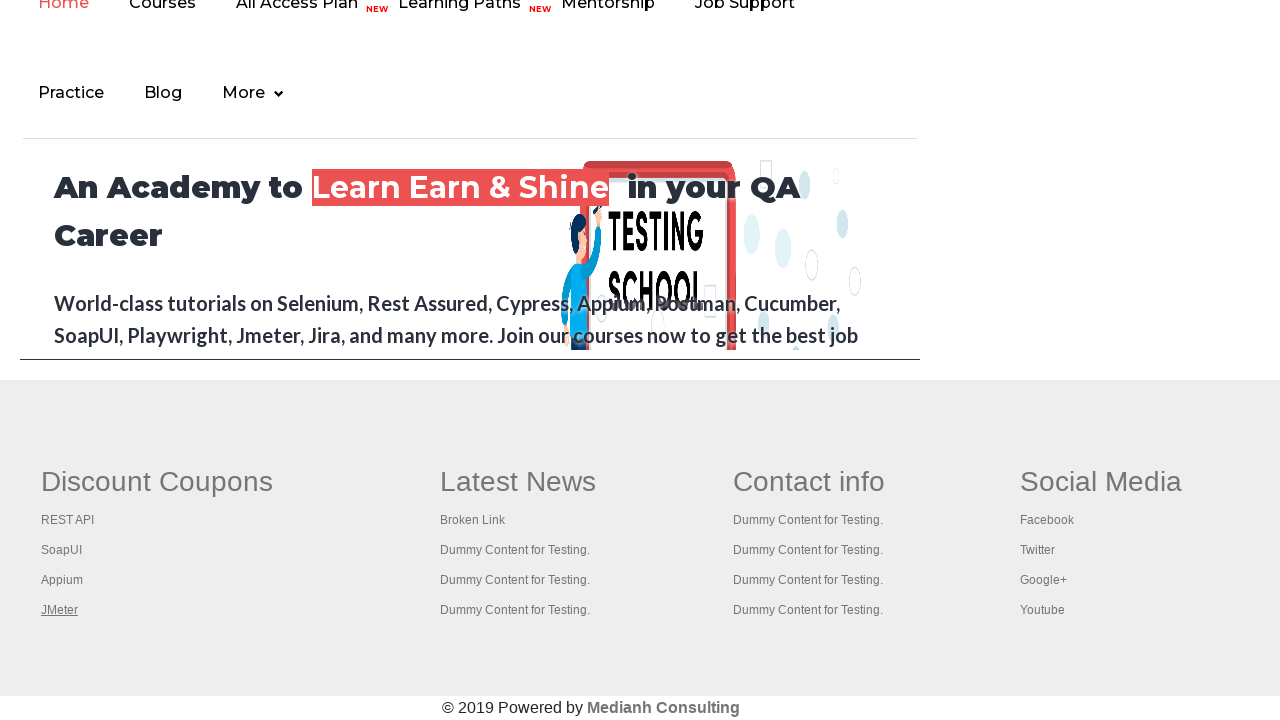

Brought tab to front
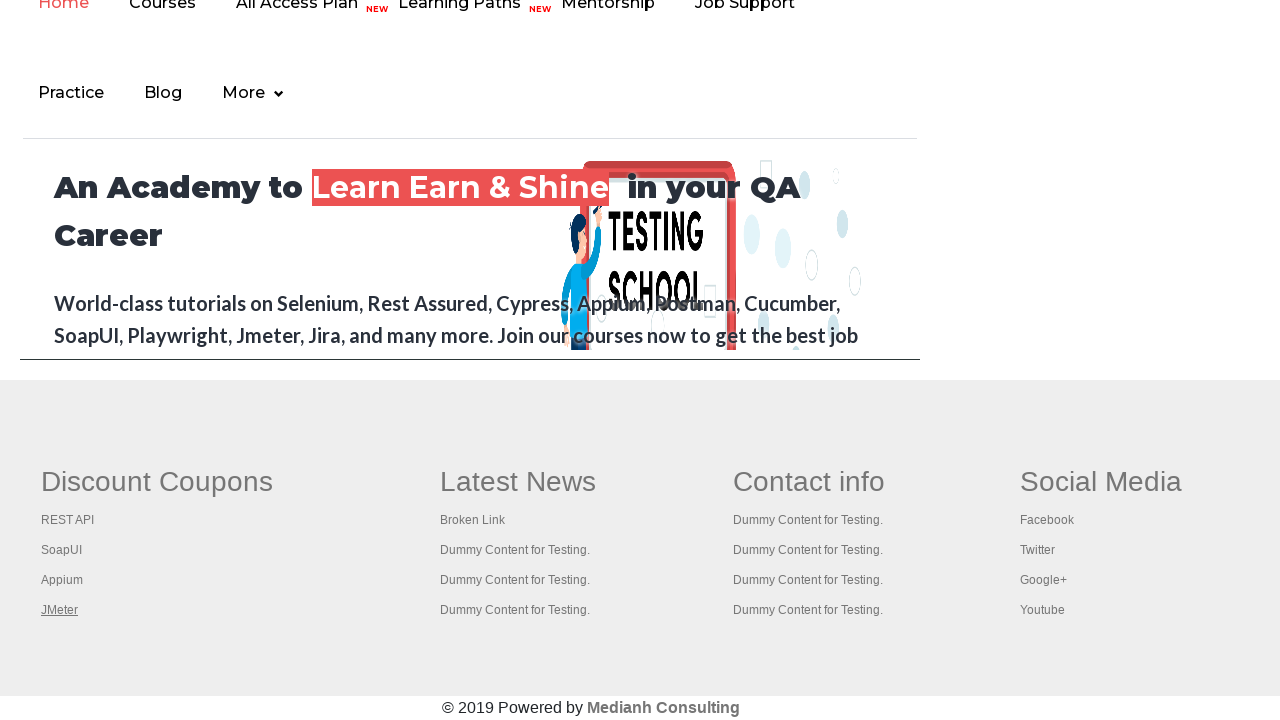

Waited for tab page to load completely
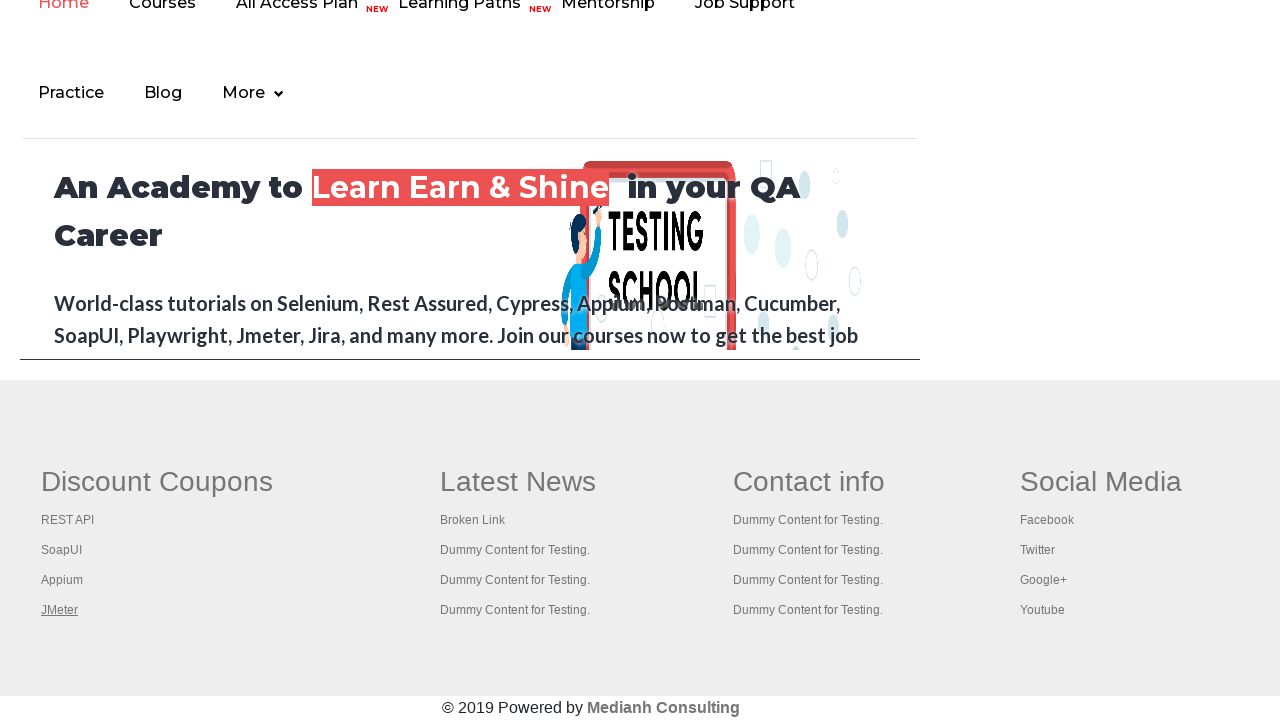

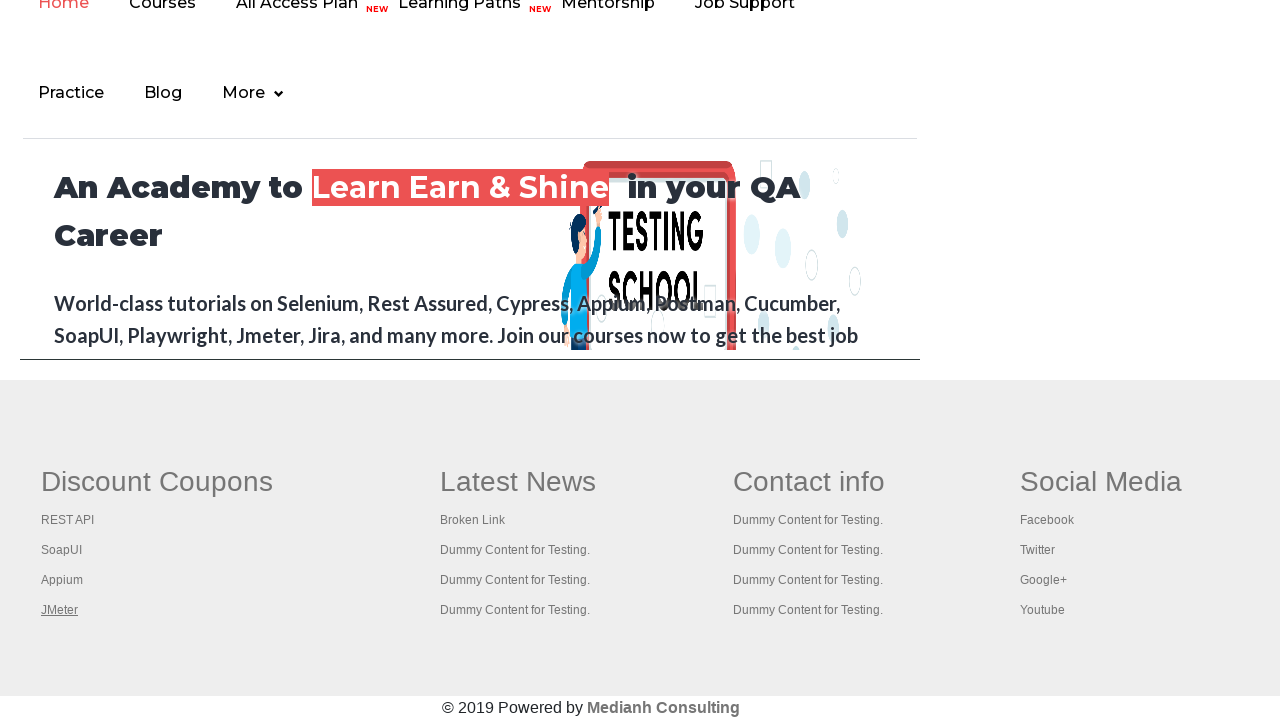